Tests message field maximum length validation by attempting to enter a very long message (10001 characters).

Starting URL: https://parabank.parasoft.com/parabank/contact.htm

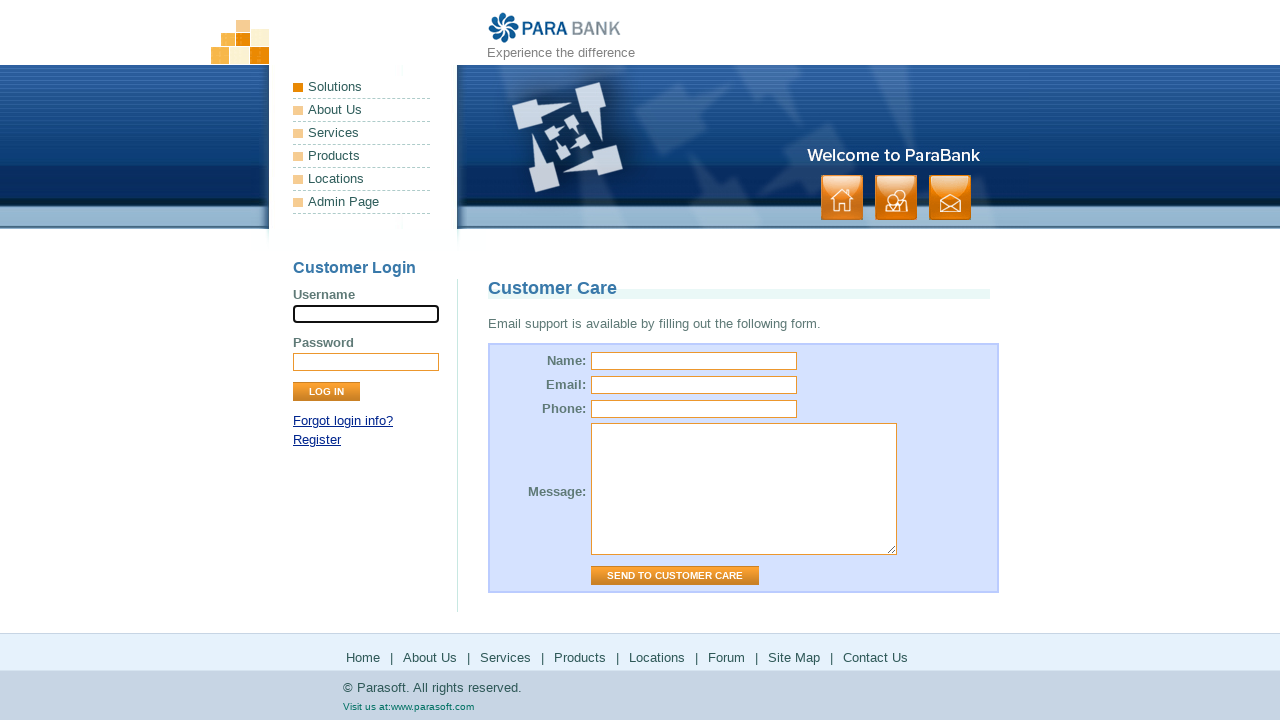

Filled name field with 'Test User' on #name
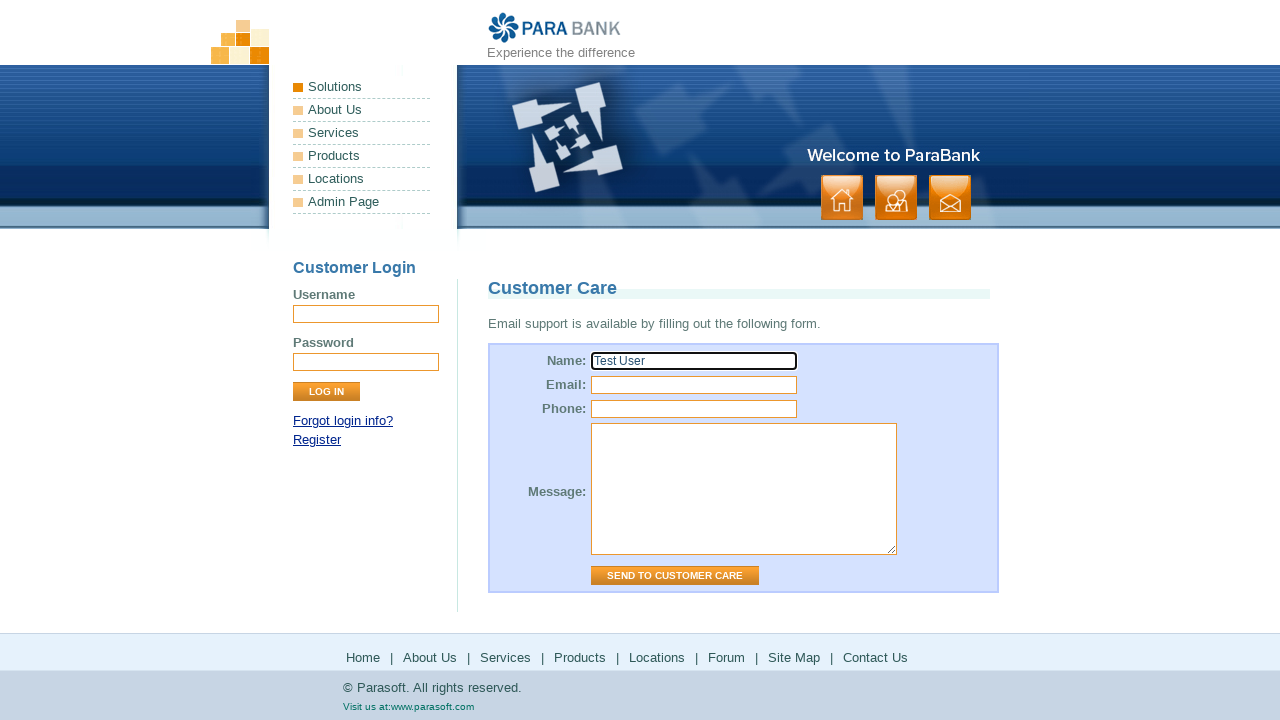

Filled email field with 'test@gmail.com' on #email
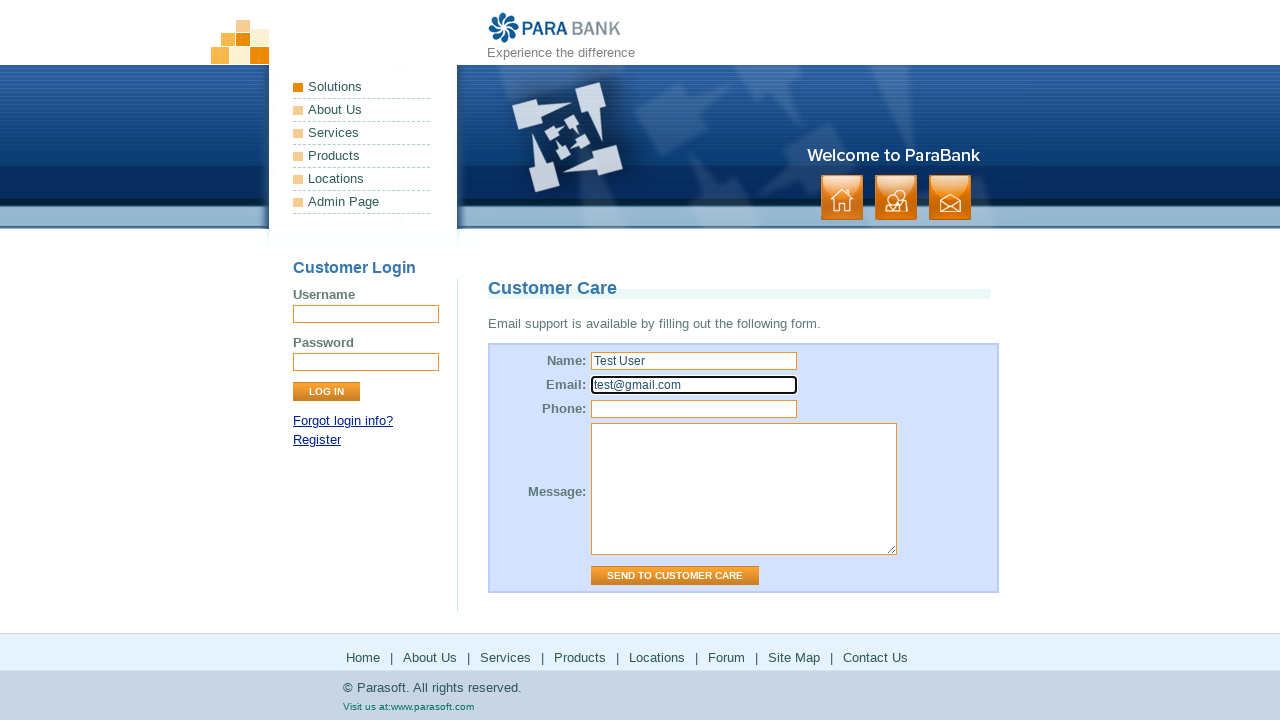

Attempted to fill message field with 10001 characters to test max length validation on #message
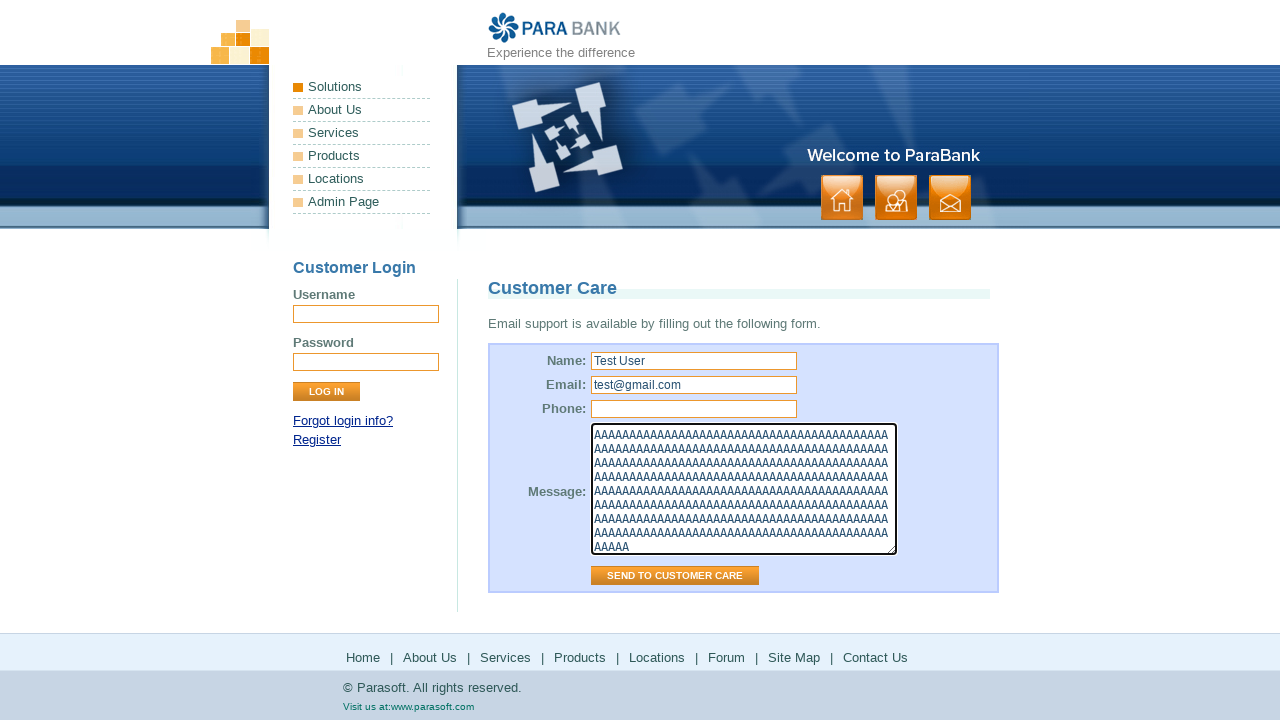

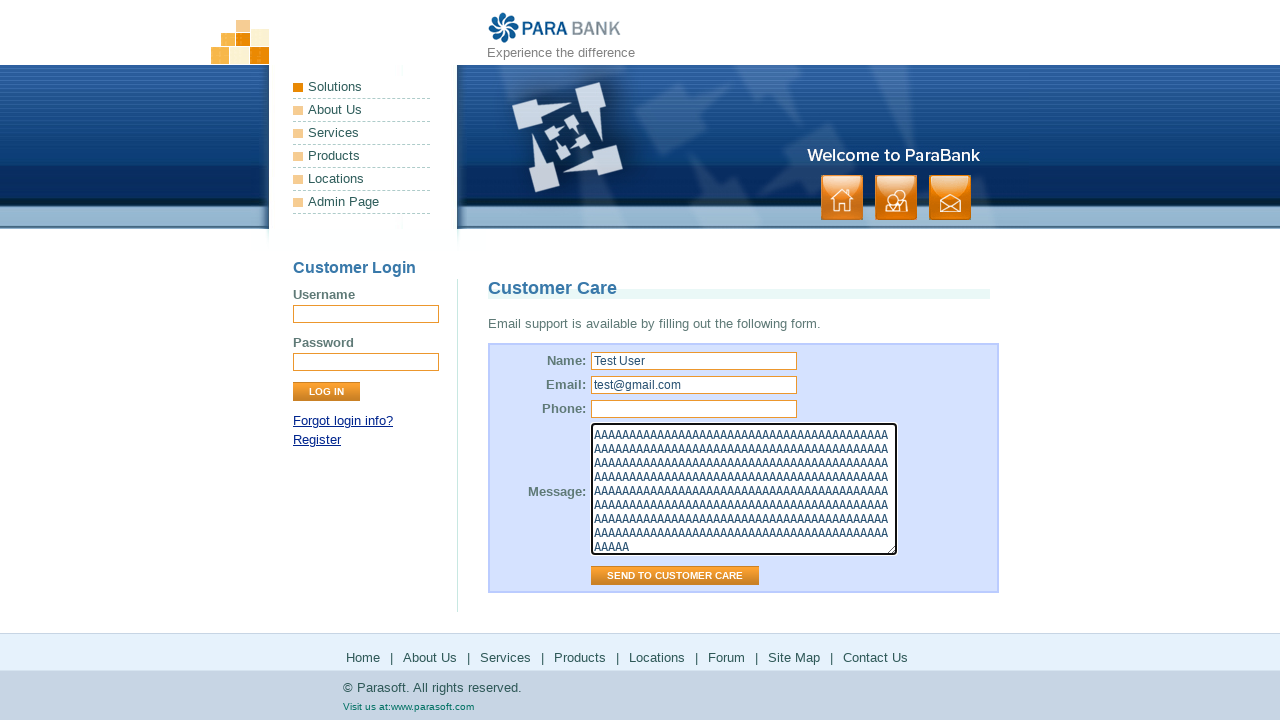